Tests navigation on TesterHome website by clicking on the "社区" (Community) link and then clicking on a specific element in the main content area.

Starting URL: https://testerhome.com/

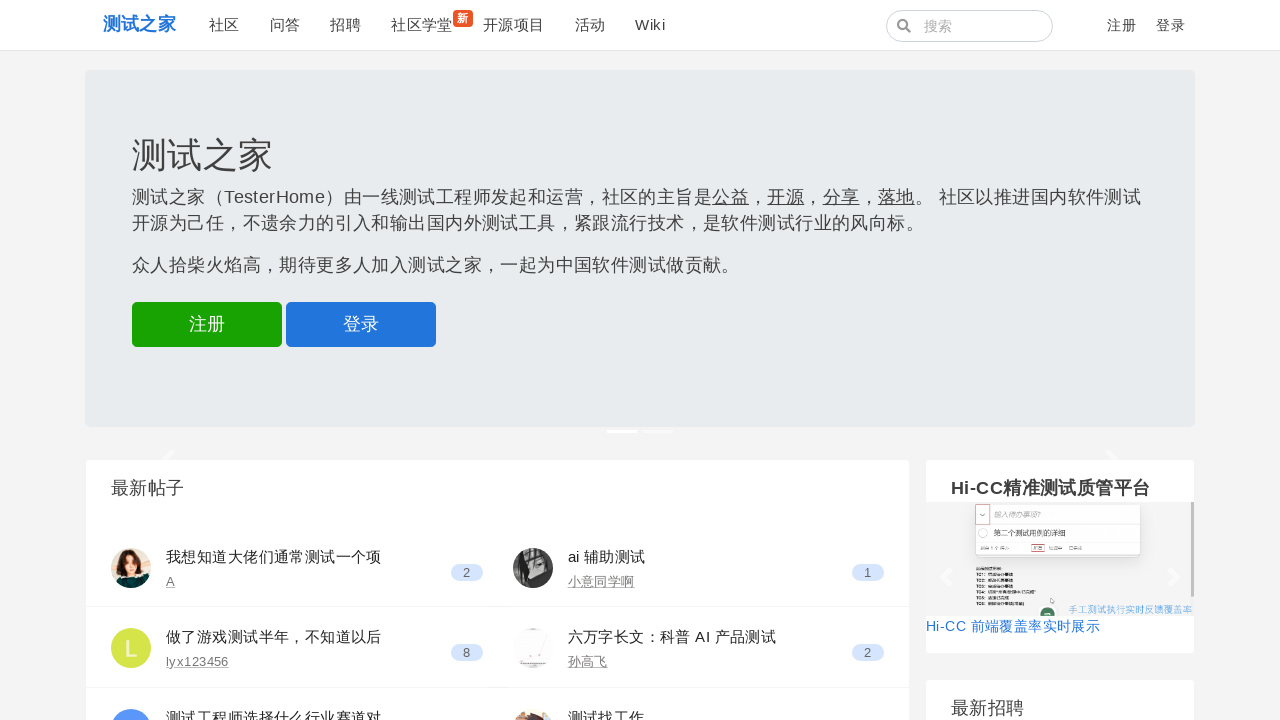

Navigated to TesterHome website
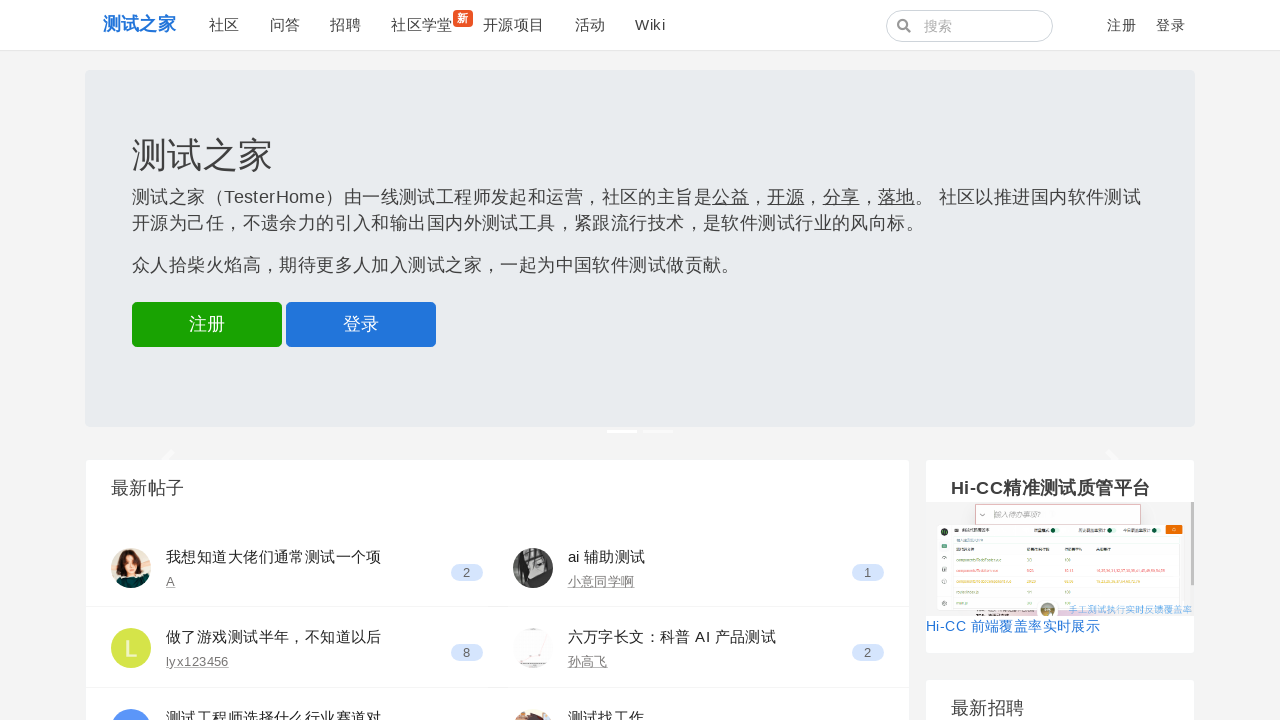

Clicked on the '社区' (Community) link at (224, 25) on text=社区
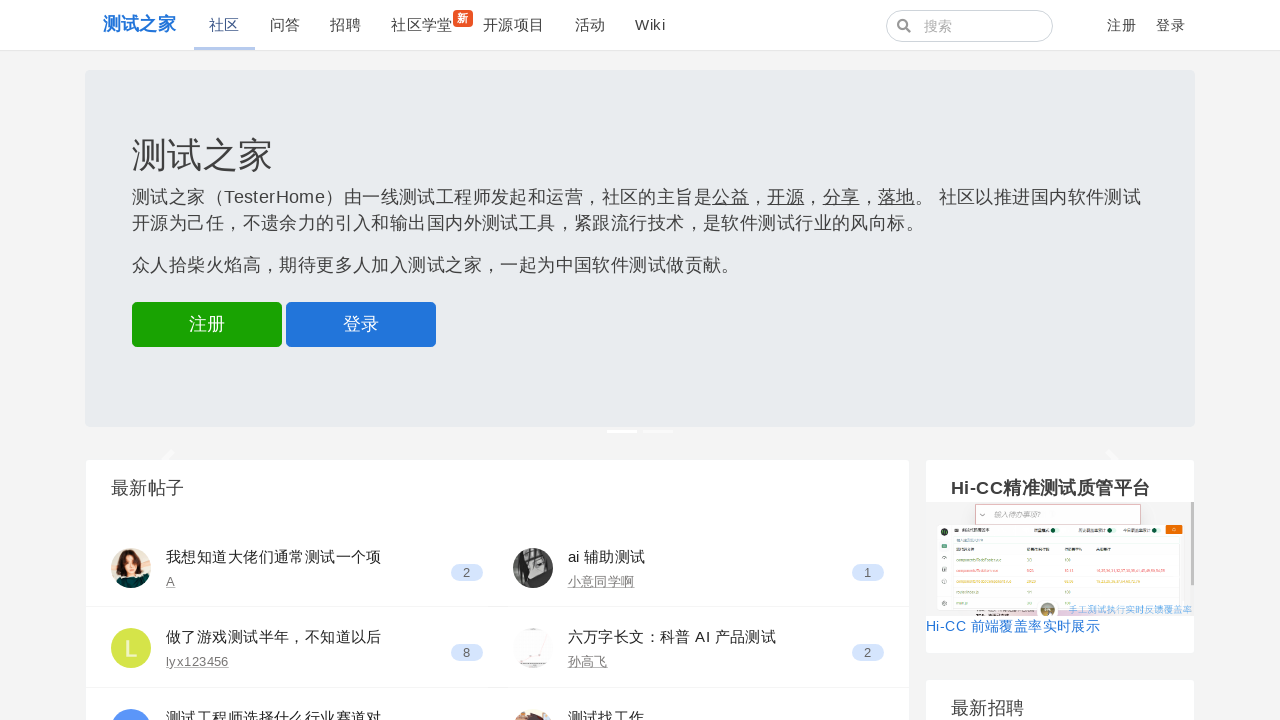

Clicked on the first topic/item in the main content area at (197, 142) on xpath=//*[@id="main"]/div/div[1]/div[1]/div[1]/div[1]/div[2]/div[1]/a
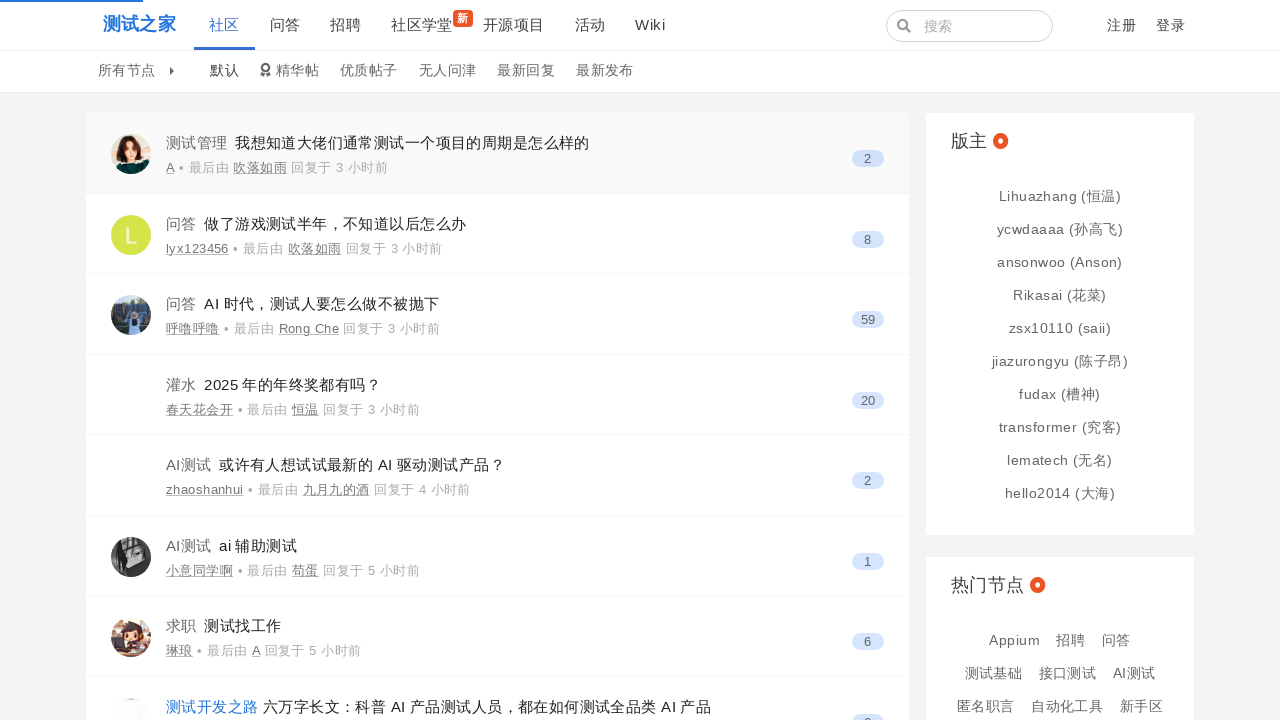

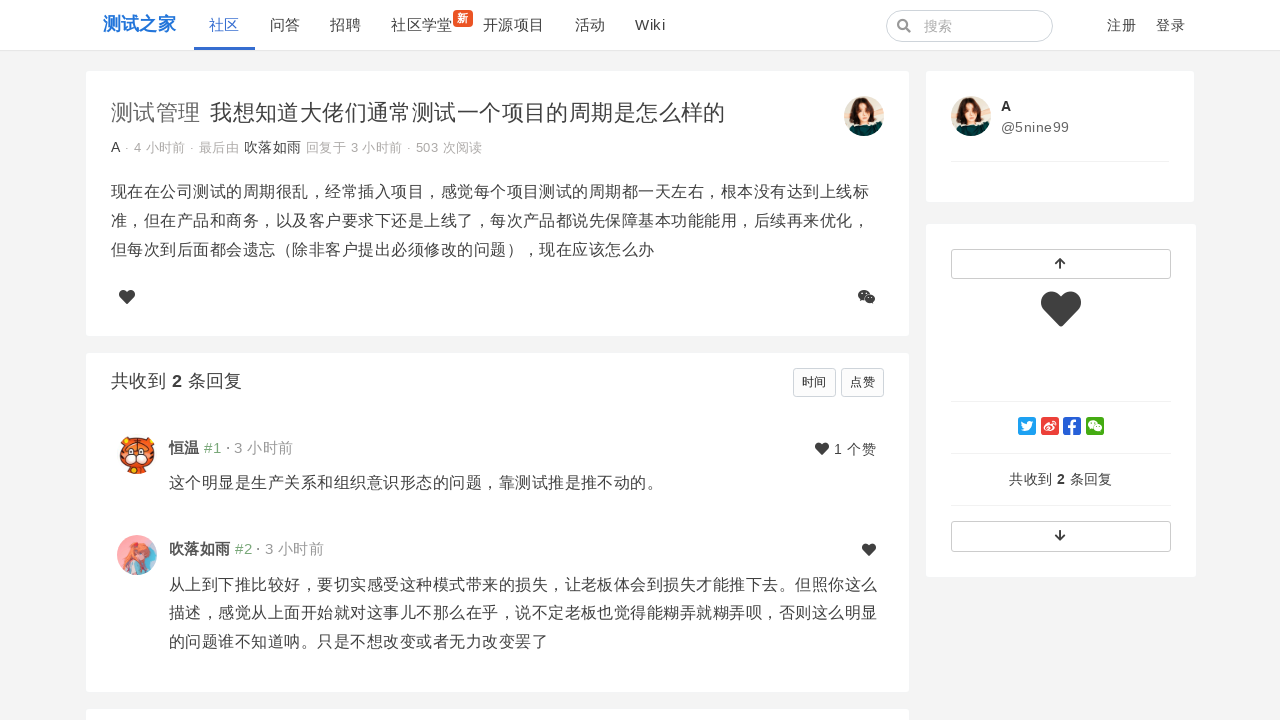